Tests static dropdown functionality by selecting options using three different methods: by index, by value, and by visible text.

Starting URL: https://rahulshettyacademy.com/AutomationPractice/

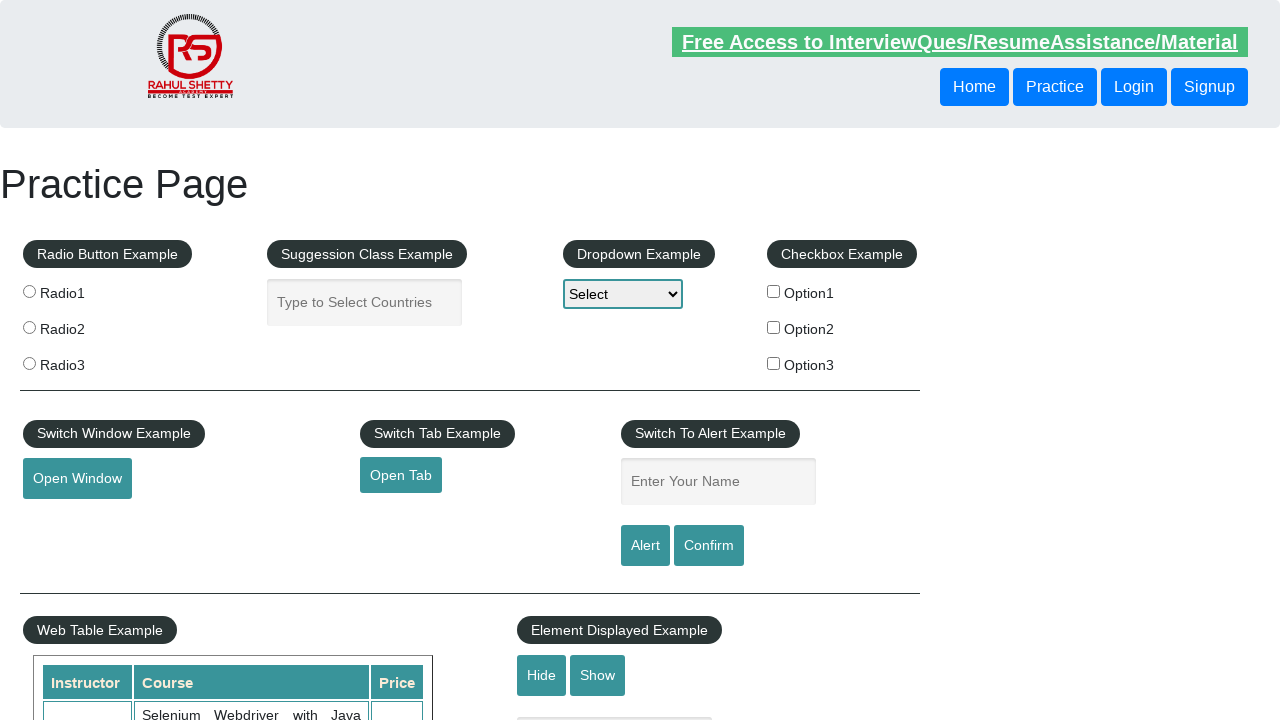

Selected dropdown option by index 3 (Option3) on #dropdown-class-example
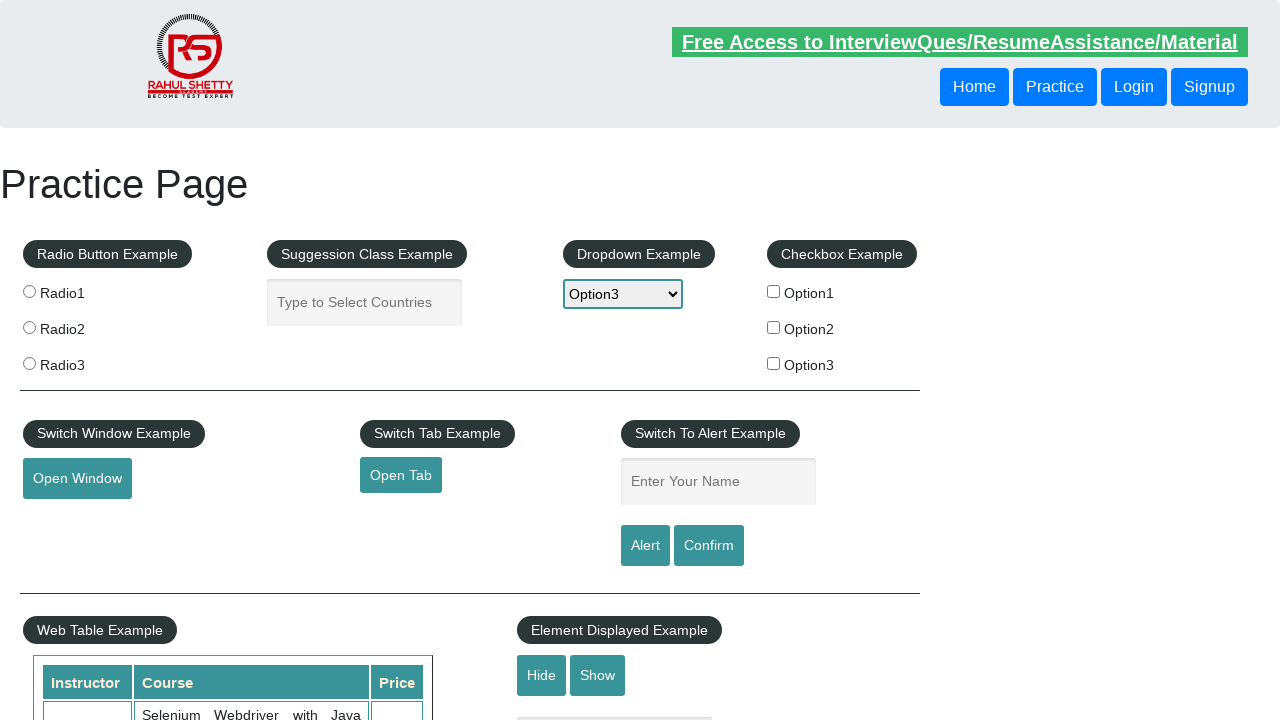

Selected dropdown option by value 'option2' on #dropdown-class-example
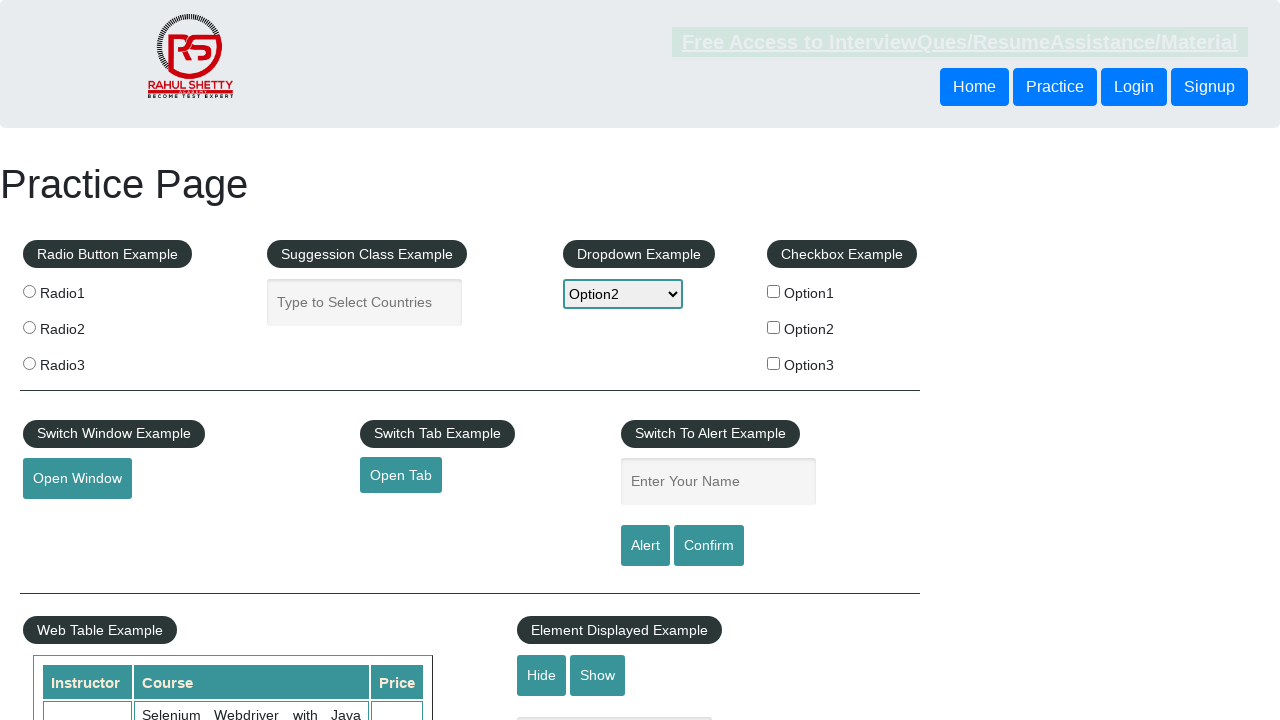

Selected dropdown option by visible text 'Option1' on #dropdown-class-example
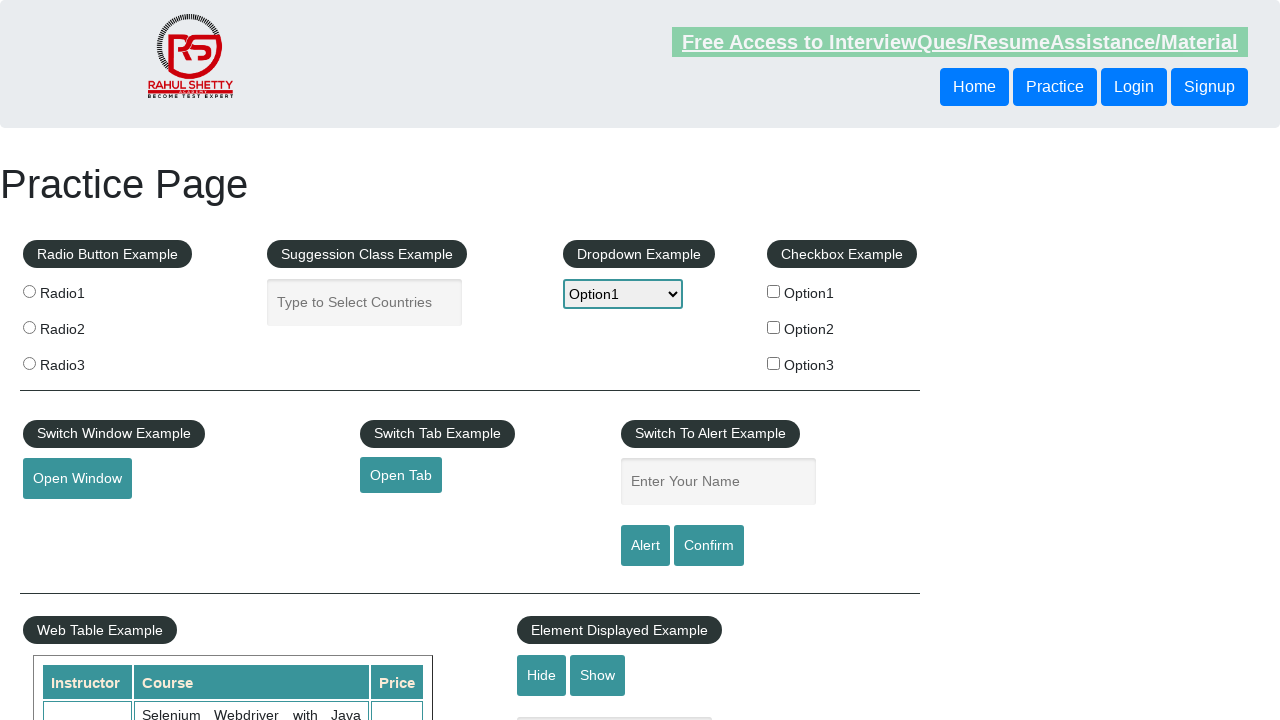

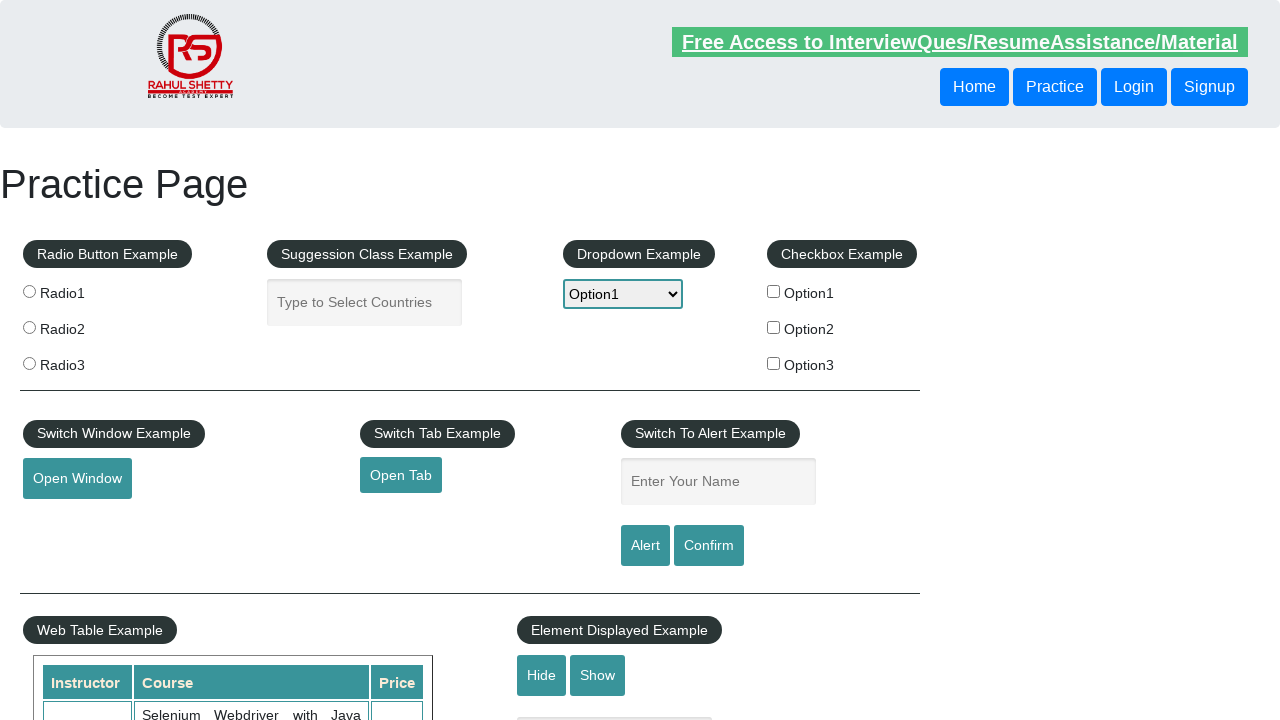